Tests dropdown selection by selecting "Option 1" from a dropdown menu and verifying the selection

Starting URL: http://the-internet.herokuapp.com/dropdown

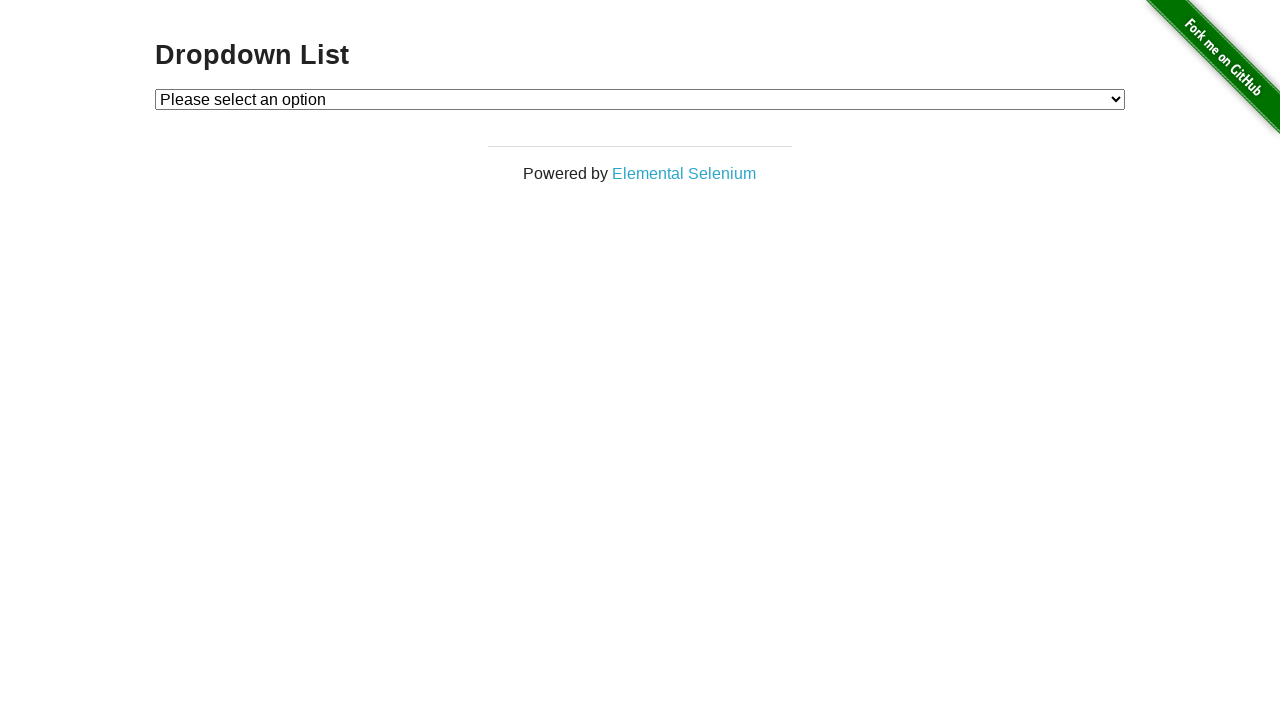

Waited for dropdown menu to be visible
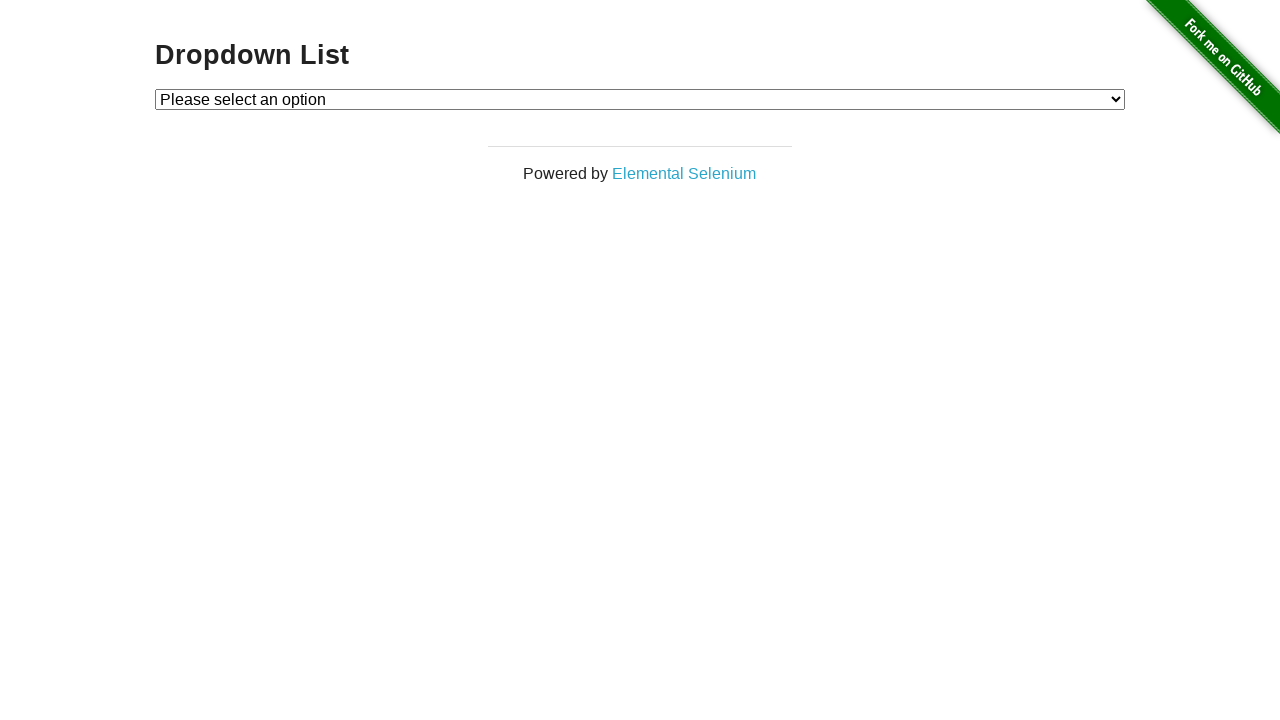

Selected 'Option 1' from the dropdown menu on #dropdown
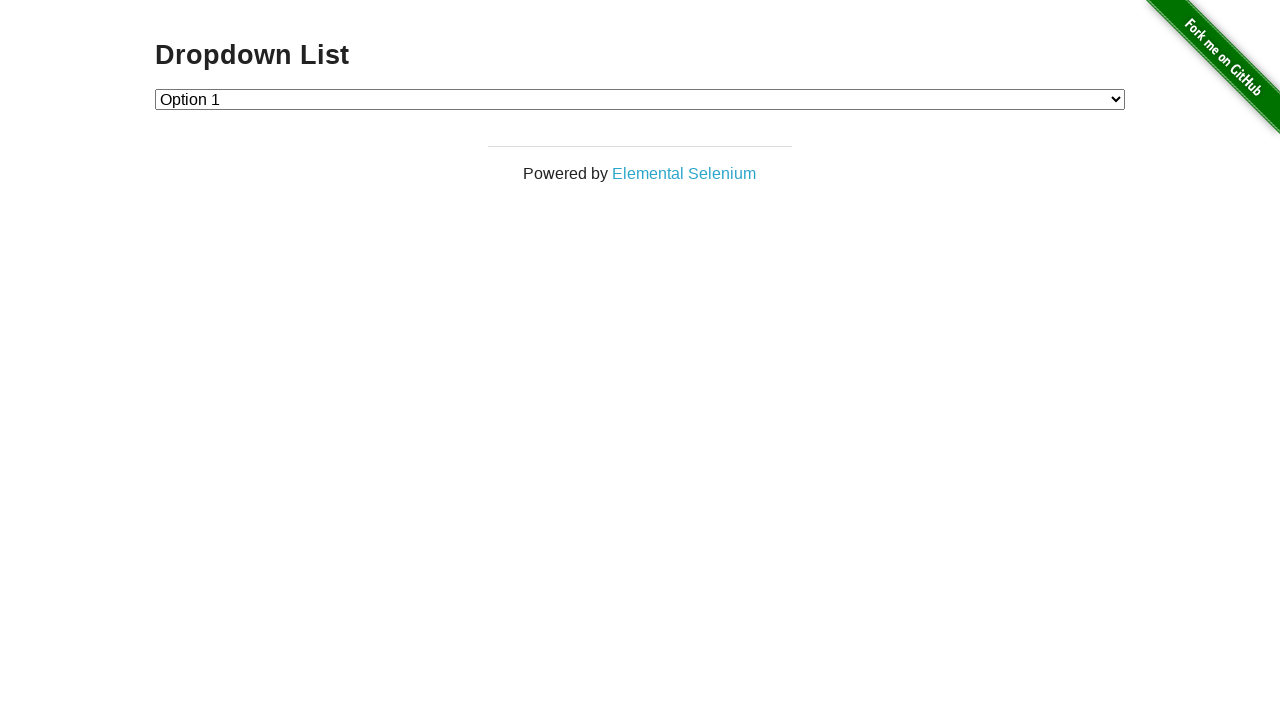

Retrieved selected dropdown value
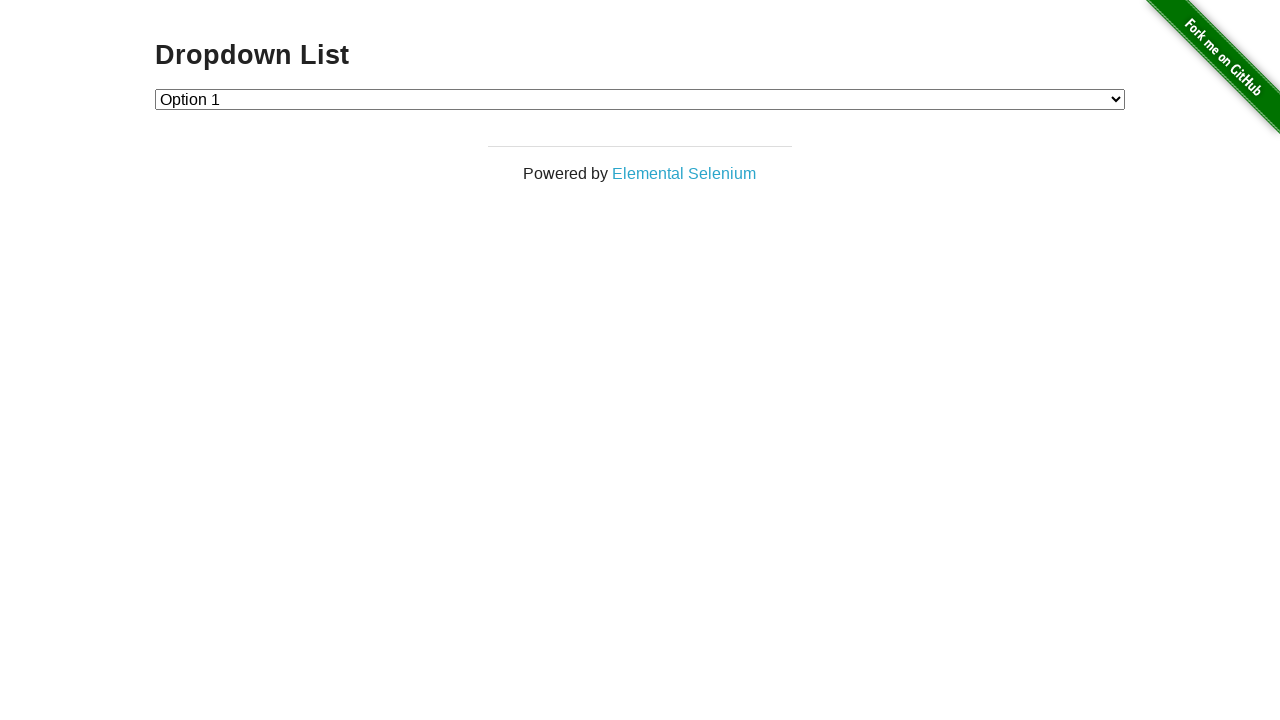

Verified that Option 1 is selected (value='1')
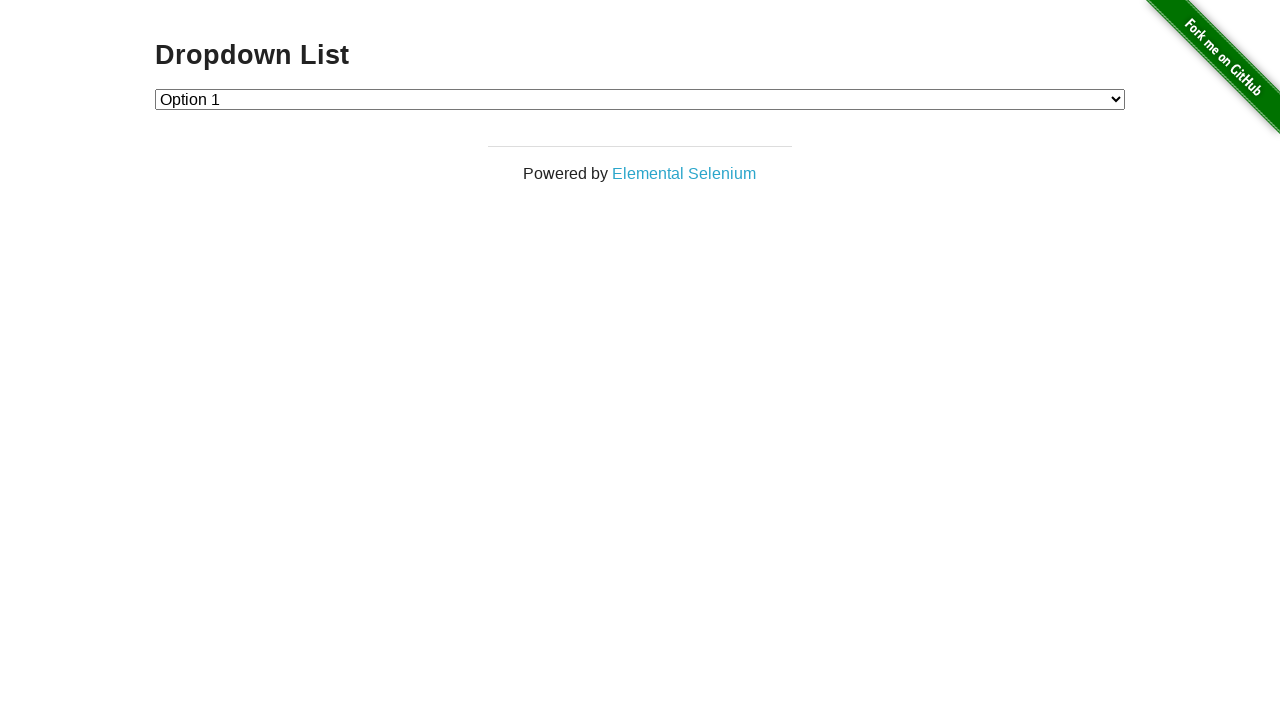

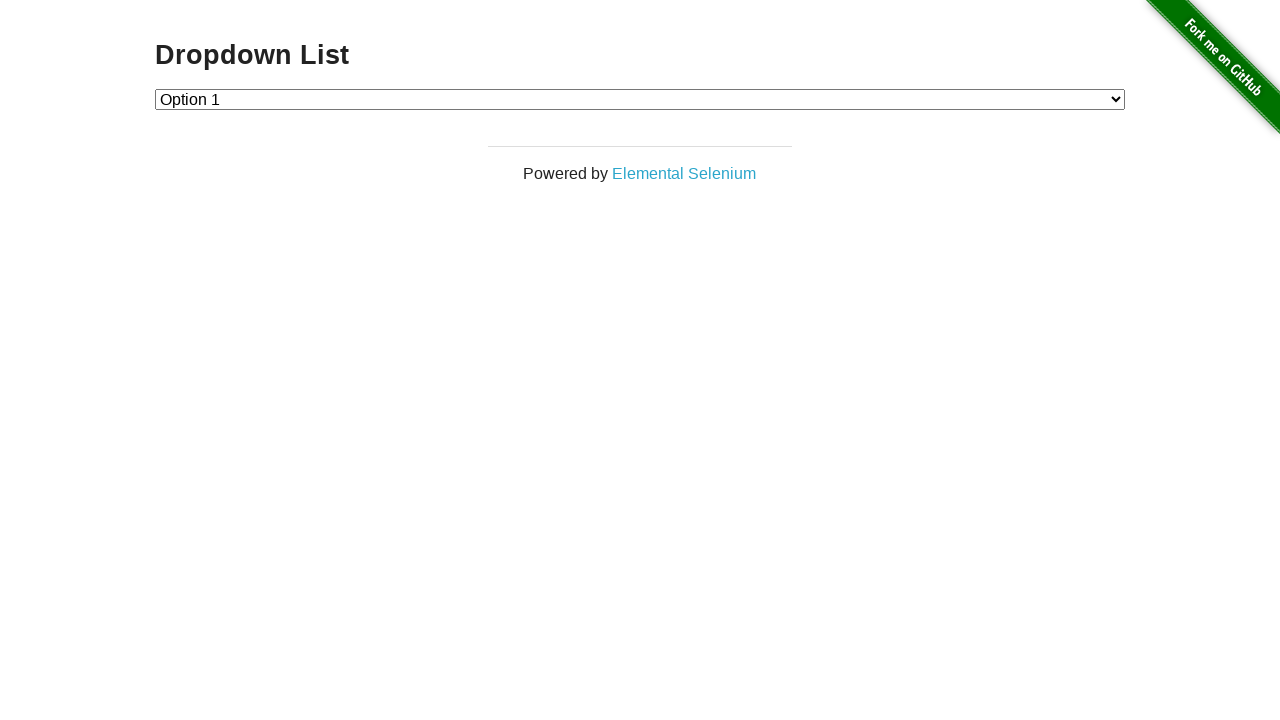